Fills out the DemoQA practice form with personal information including name, email, gender, phone number, date of birth, subjects, hobbies, address, and location

Starting URL: https://demoqa.com/

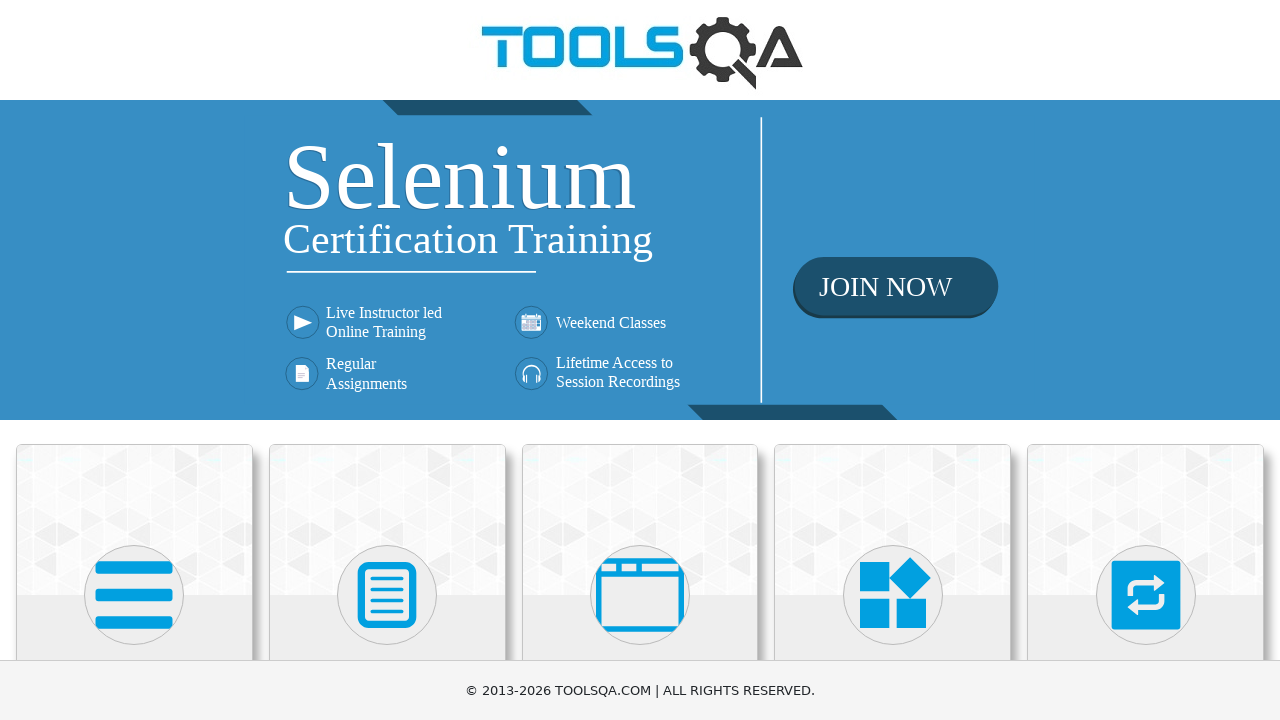

Clicked on Forms card at (387, 520) on (//div[@class='card mt-4 top-card'])[2]
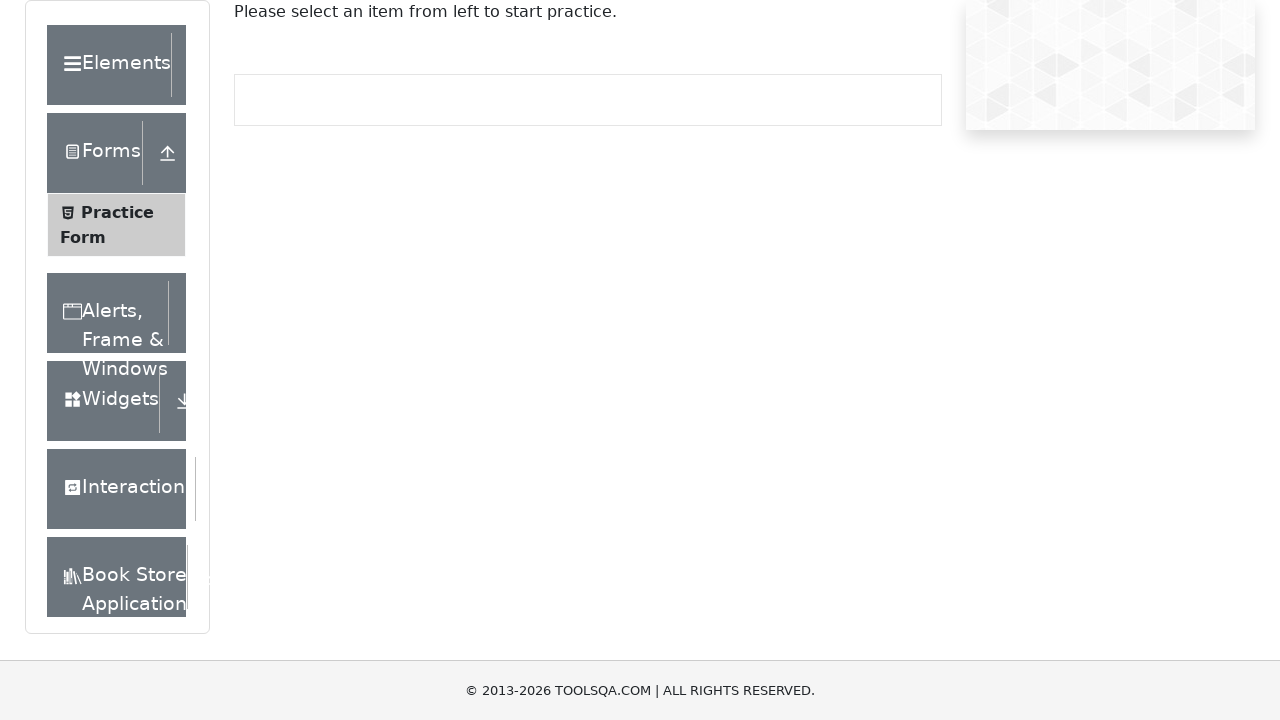

Clicked on Practice Form menu item at (116, 225) on (//li[@id='item-0'])[2]
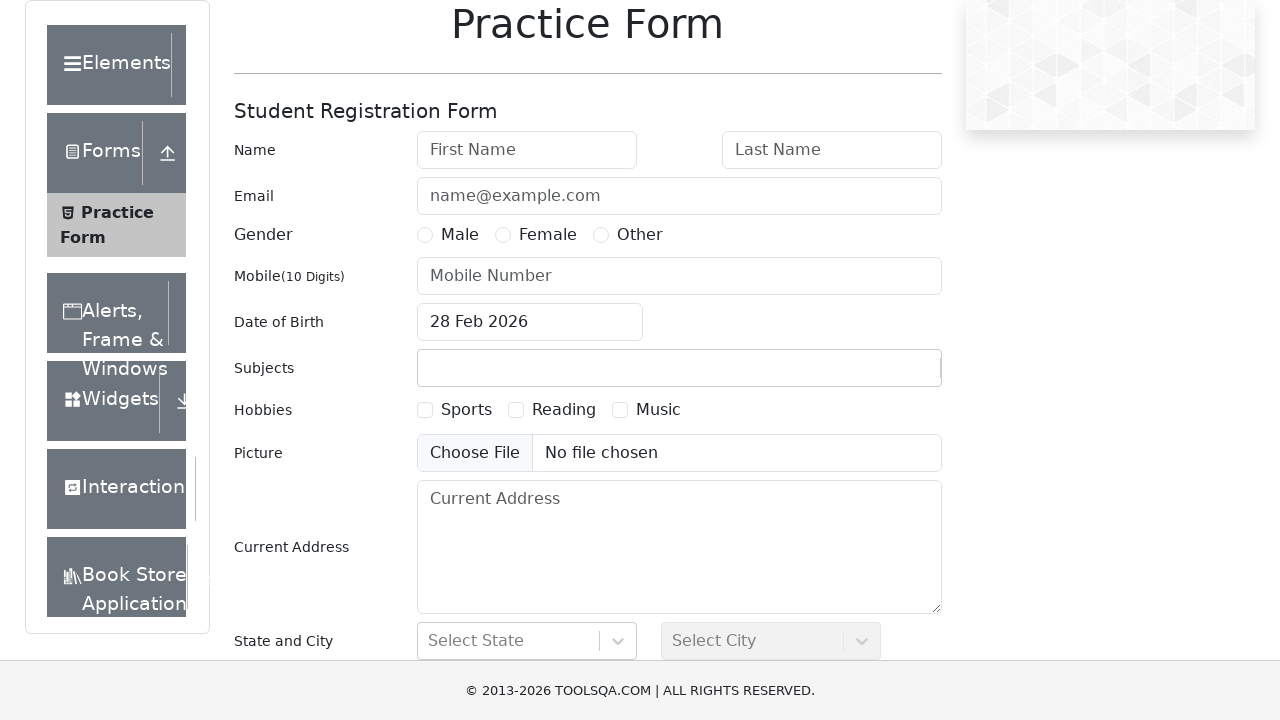

Practice form page loaded successfully
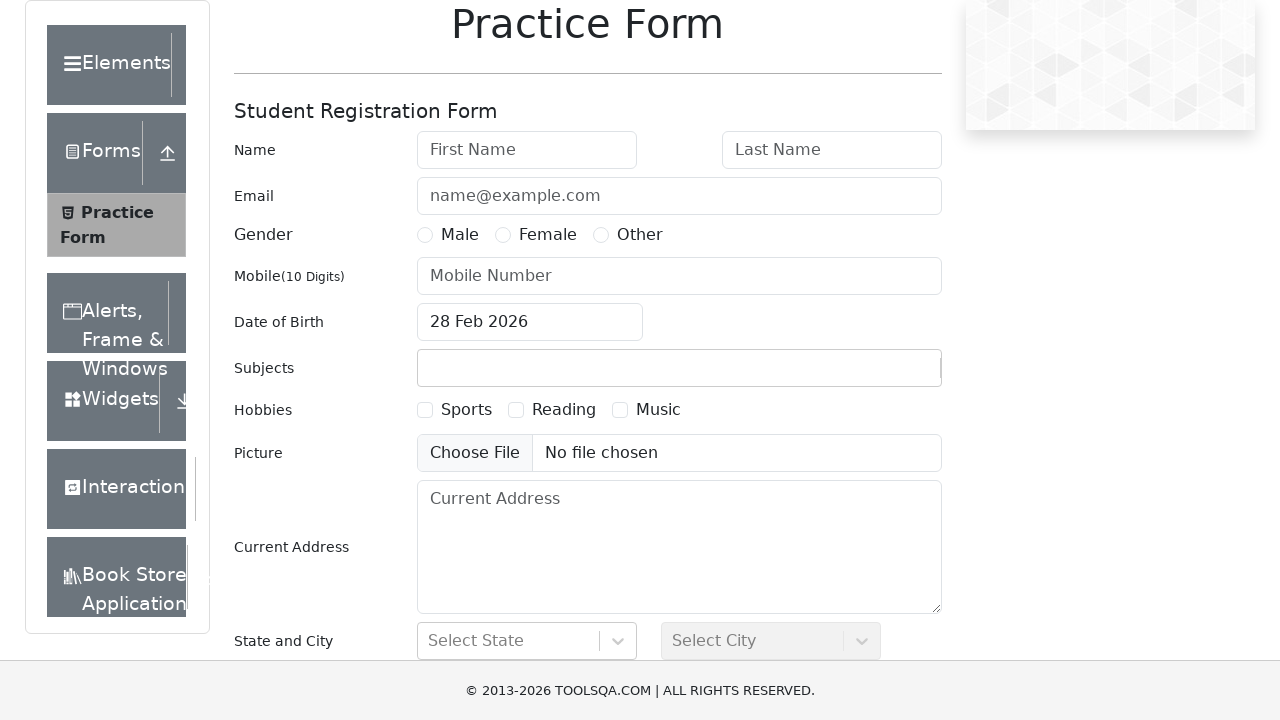

Filled first name as 'Cristian' on #firstName
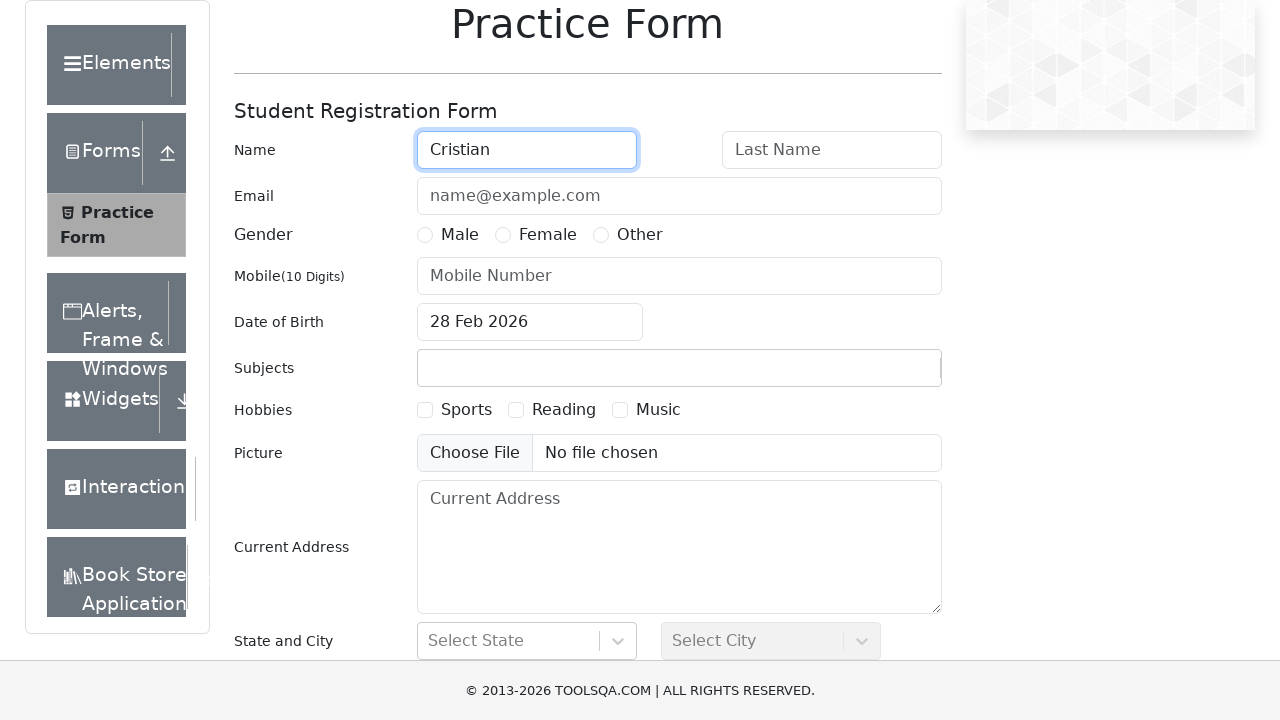

Filled last name as 'Sandu' on #lastName
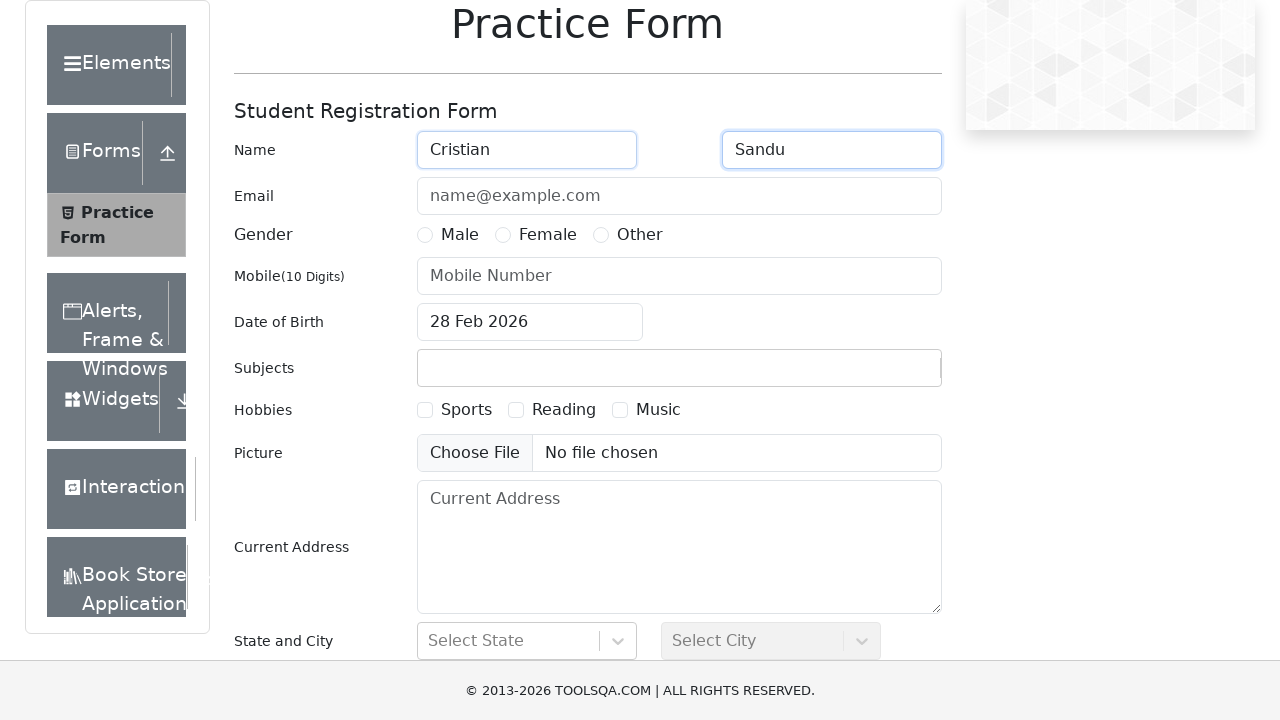

Filled email as 'test@gmail.com' on #userEmail
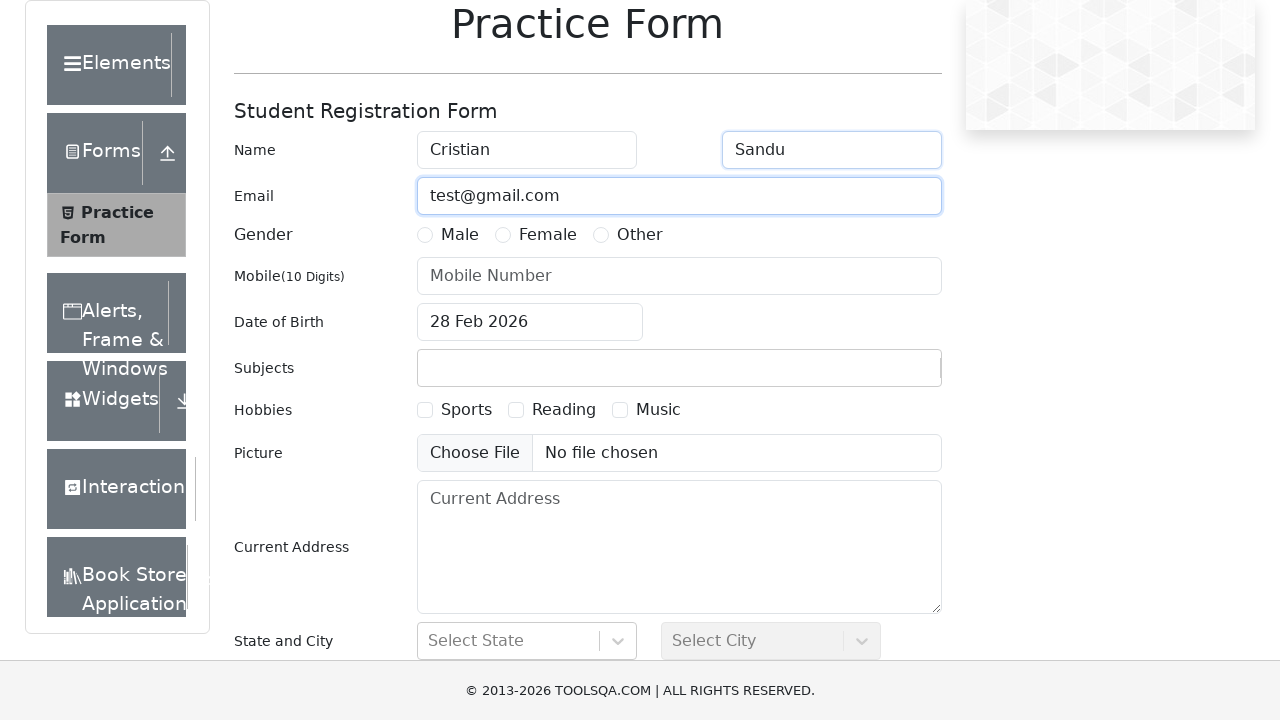

Selected Male gender at (460, 235) on label[for='gender-radio-1']
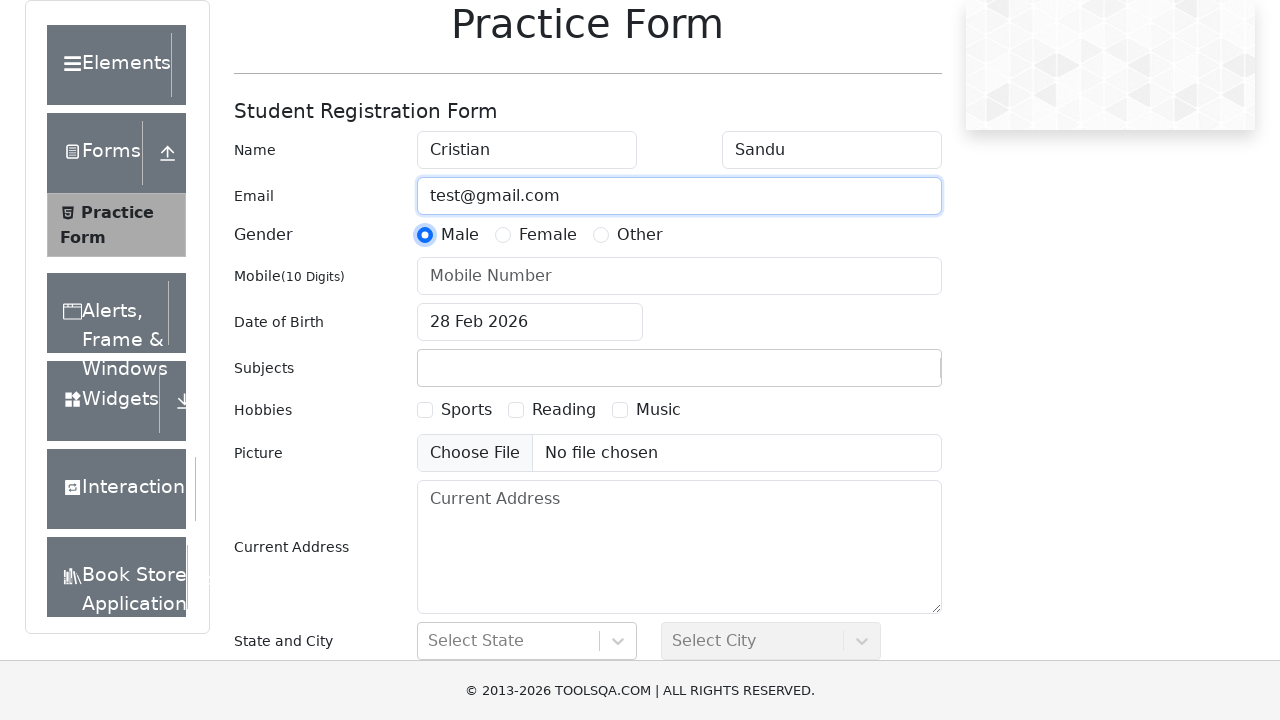

Filled phone number as '0123456789' on #userNumber
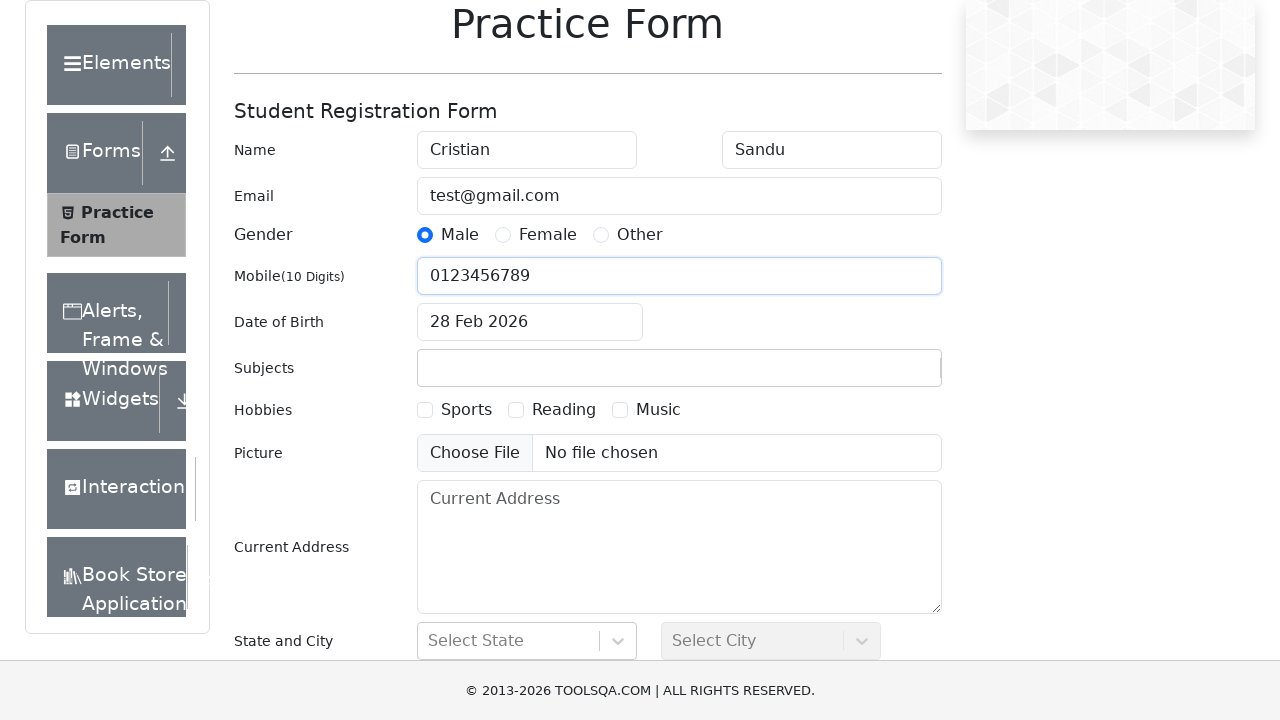

Opened date of birth calendar at (530, 322) on #dateOfBirthInput
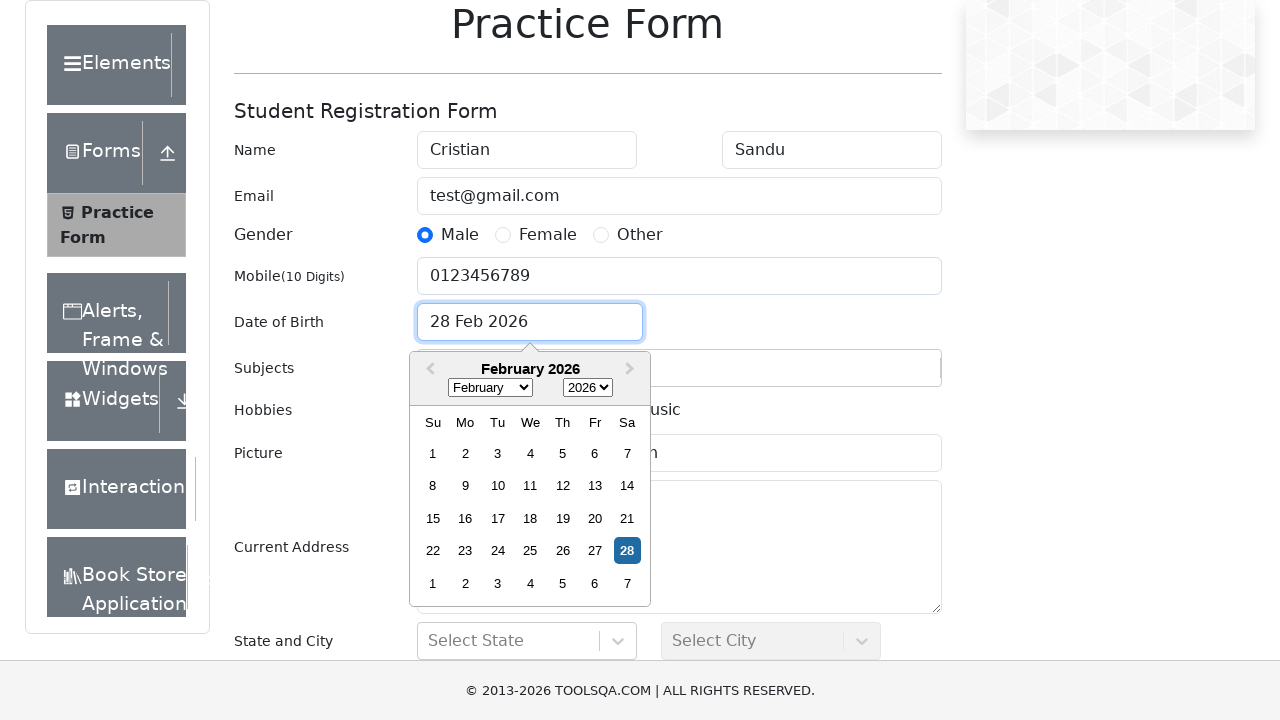

Selected May as the birth month on .react-datepicker__month-select
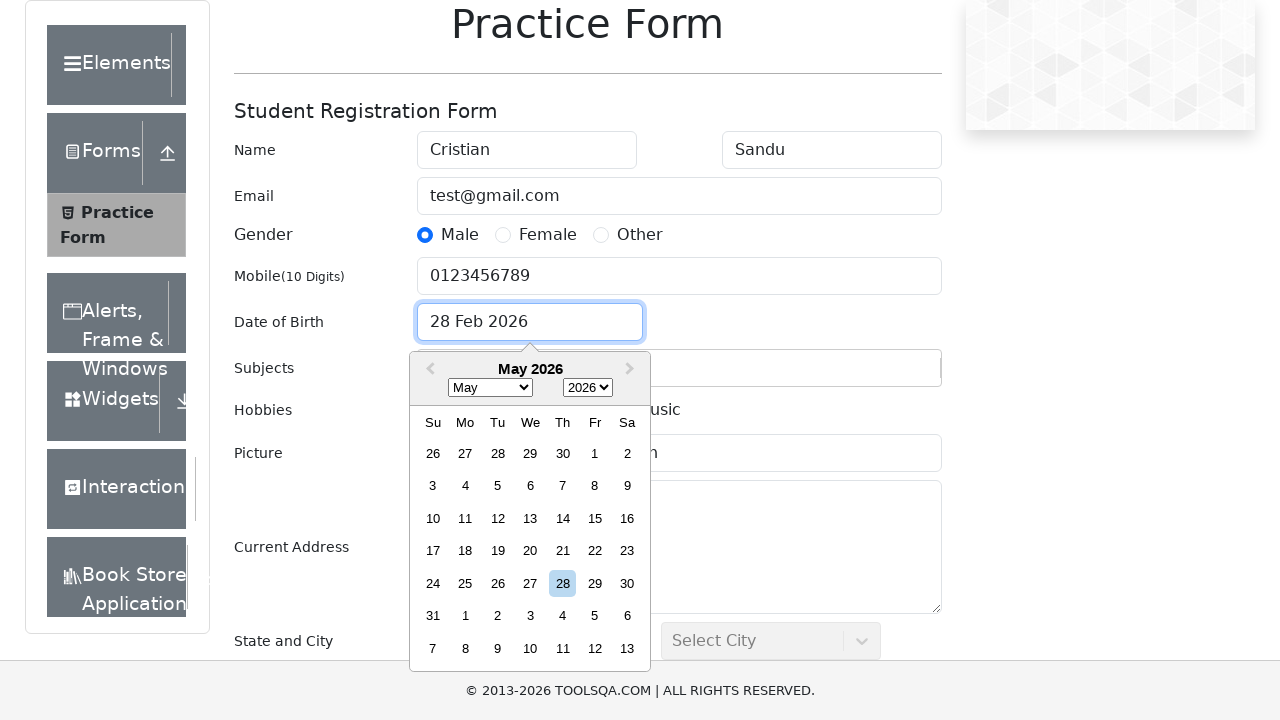

Selected 1993 as the birth year on .react-datepicker__year-select
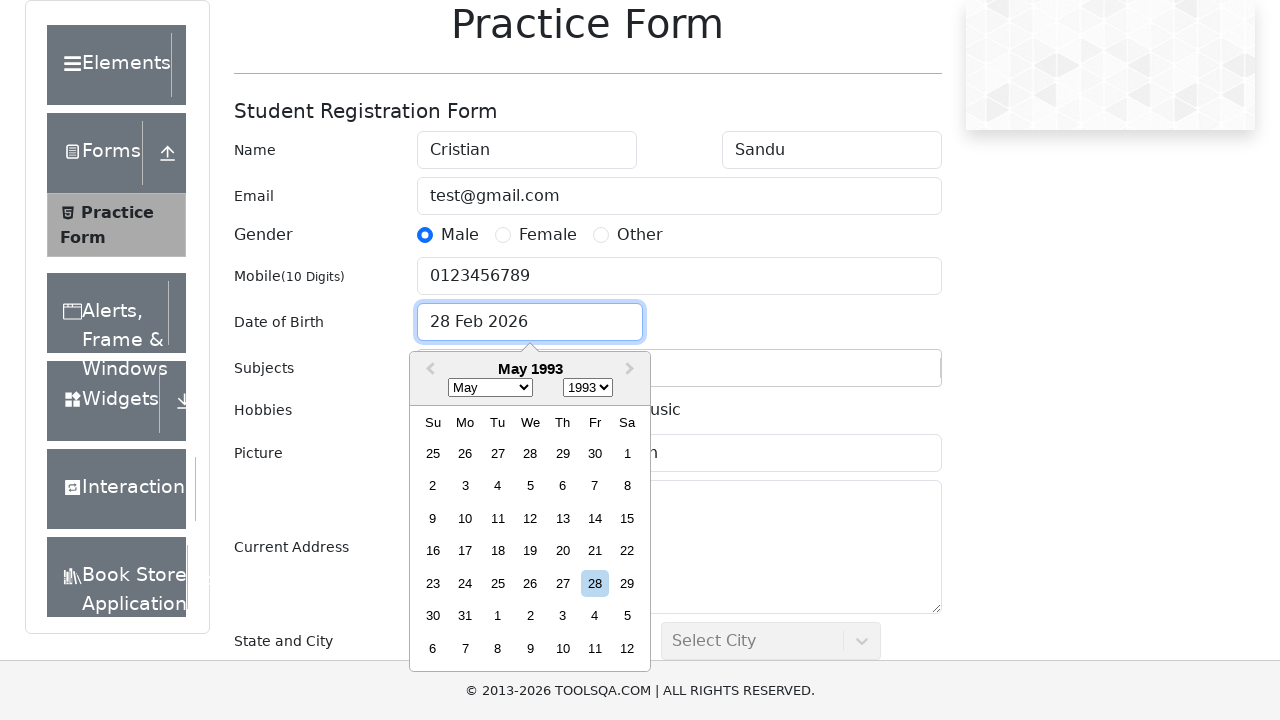

Selected 15th as the birth day at (627, 518) on .react-datepicker__day.react-datepicker__day--015
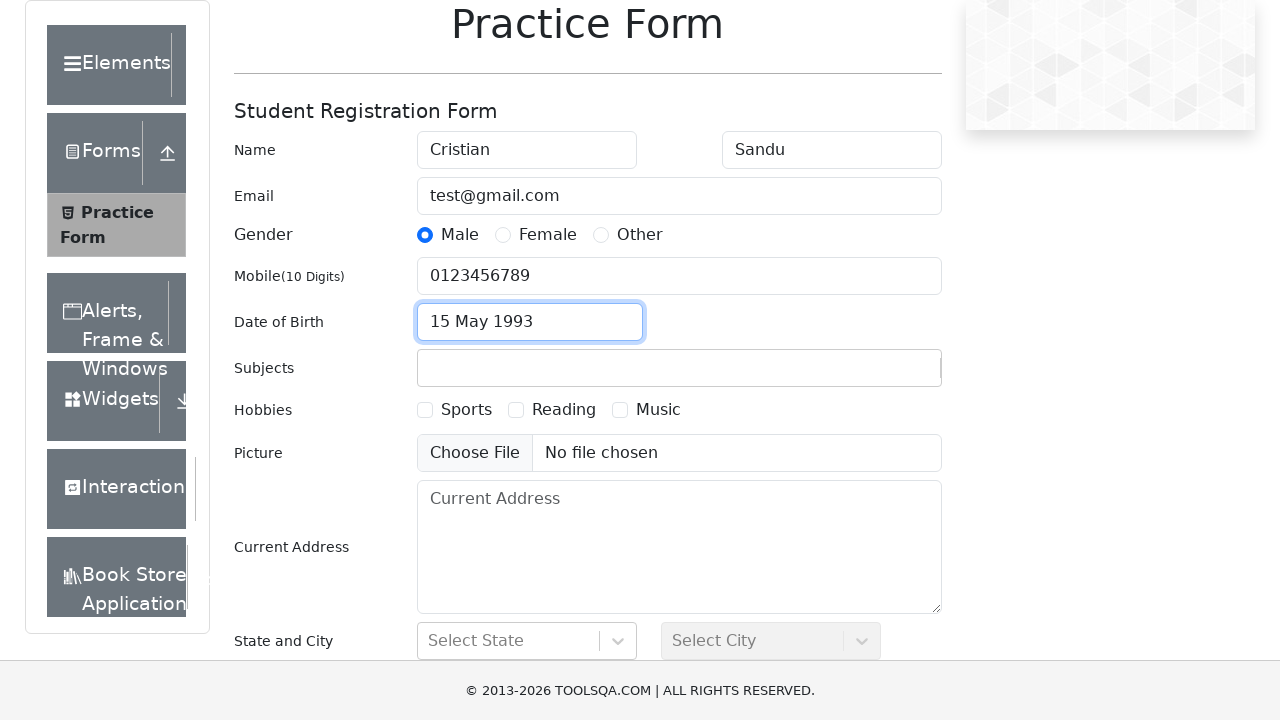

Filled subjects input with 'Math' on #subjectsInput
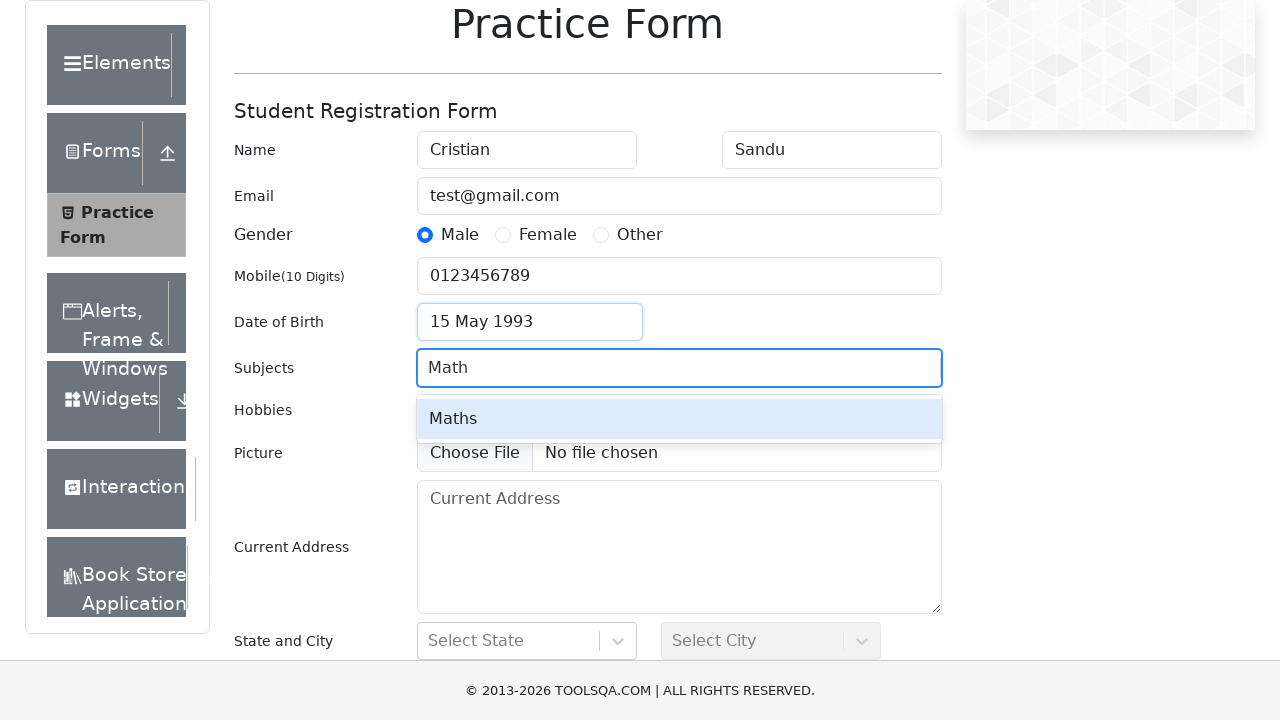

Pressed Enter to add Math subject on #subjectsInput
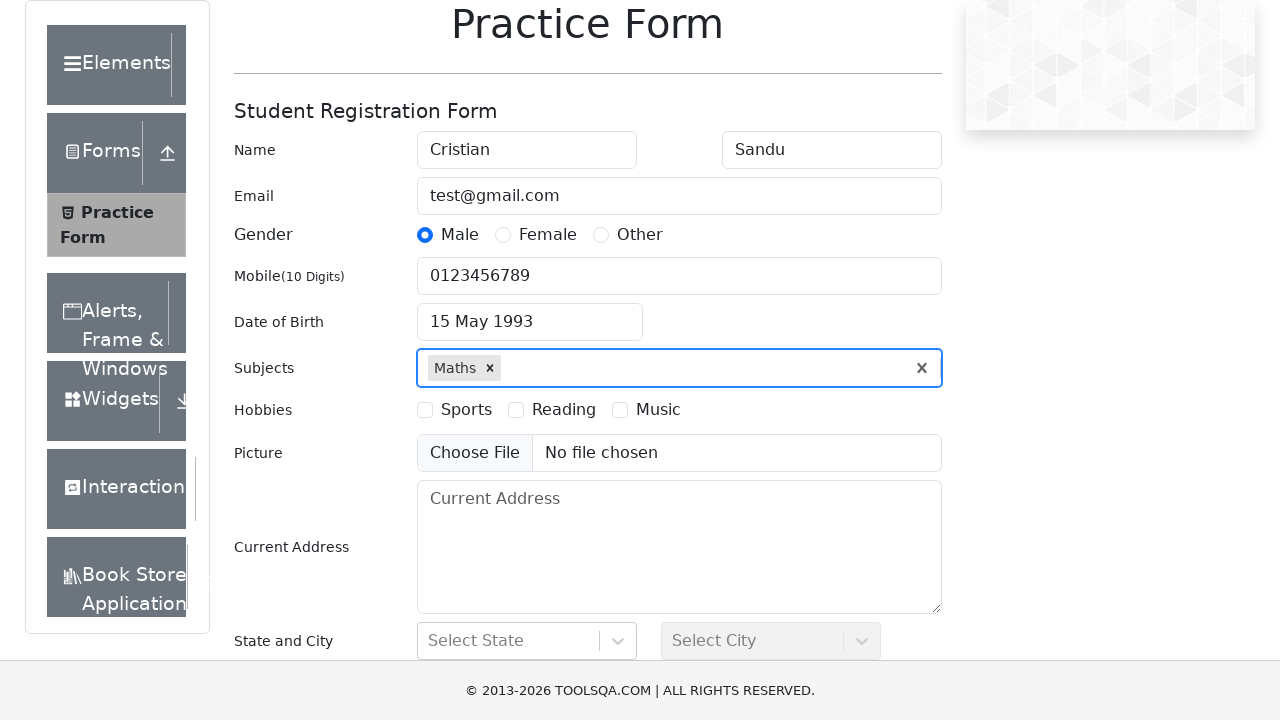

Filled subjects input with 'Acc' on #subjectsInput
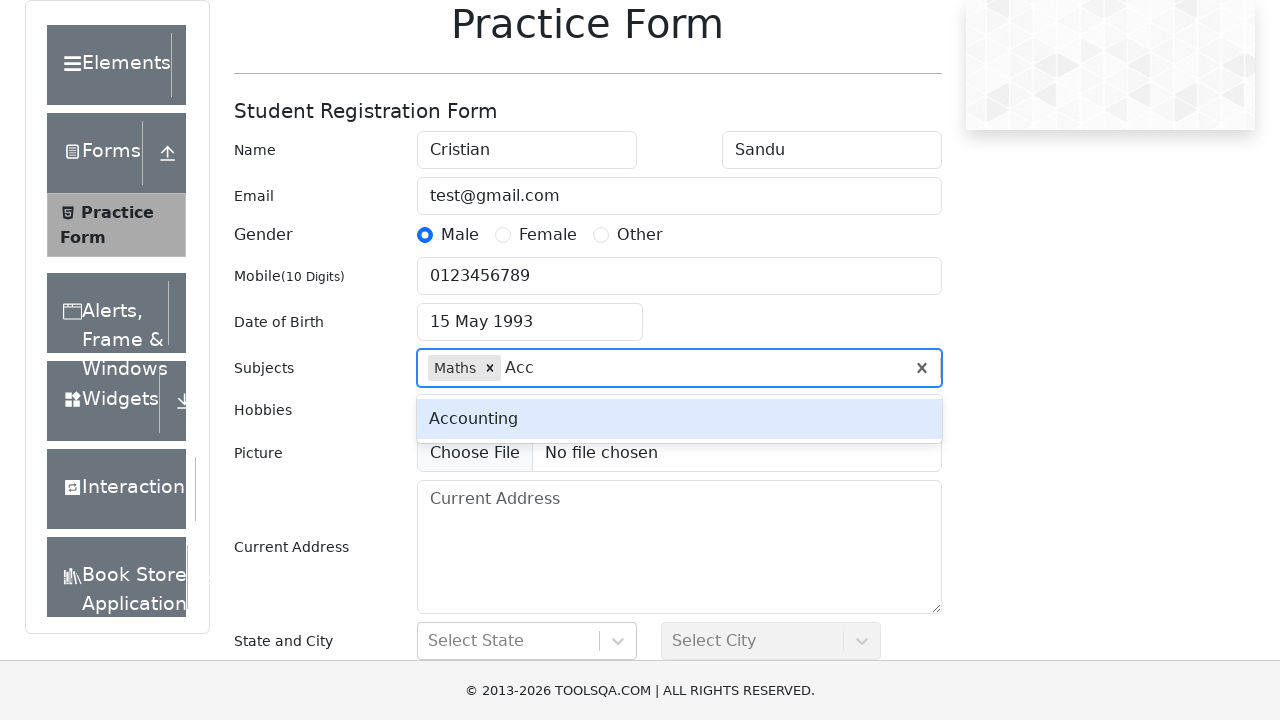

Pressed Enter to add Accounting subject on #subjectsInput
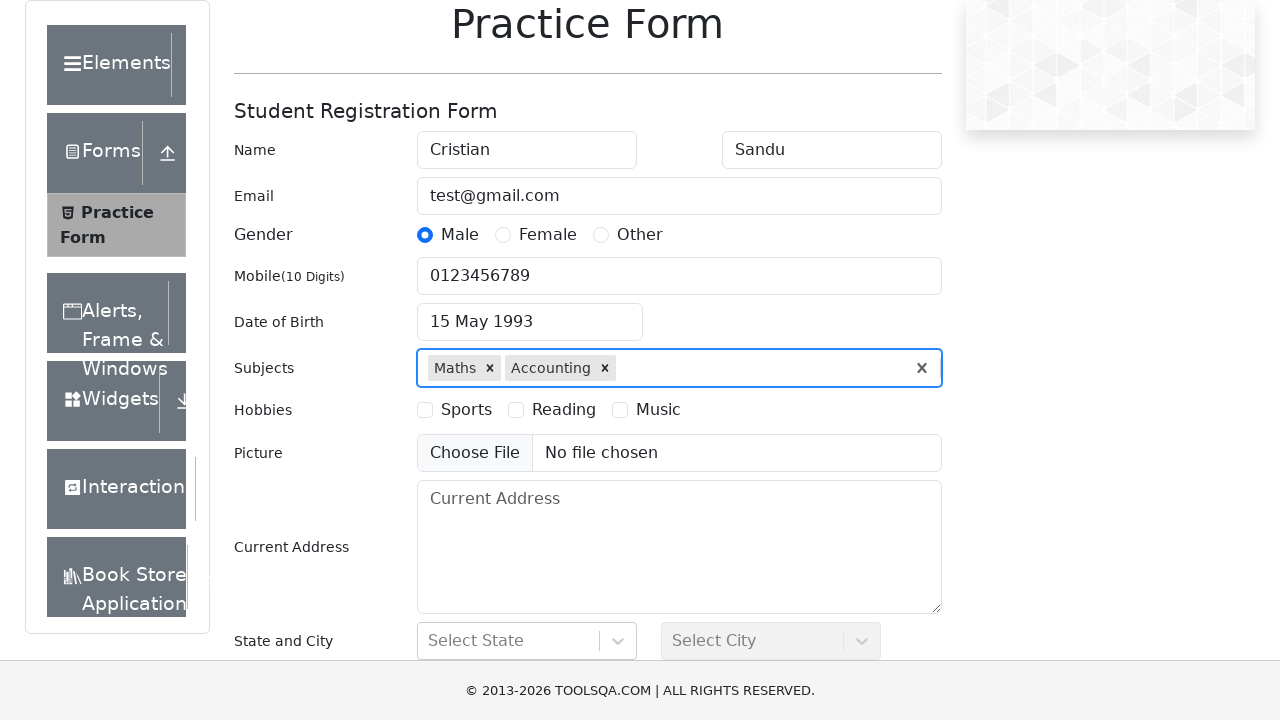

Selected Sports as a hobby at (466, 410) on label[for='hobbies-checkbox-1']
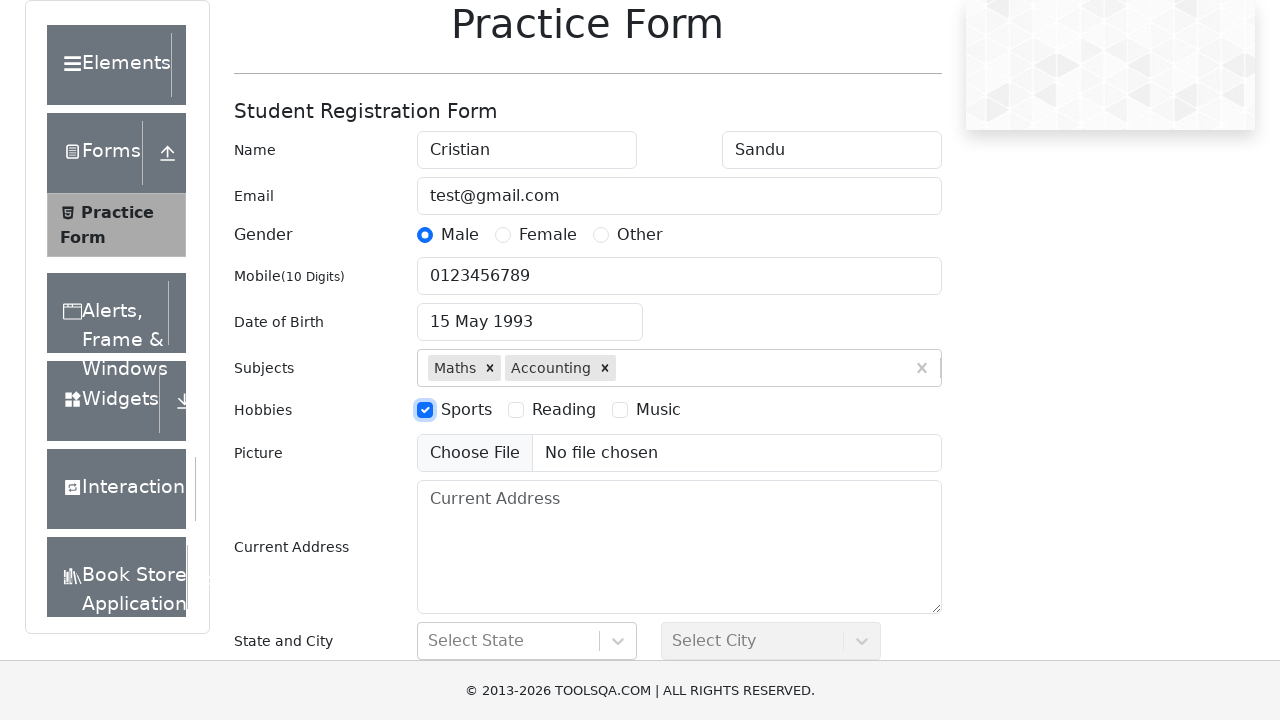

Filled current address as 'Home address' on #currentAddress
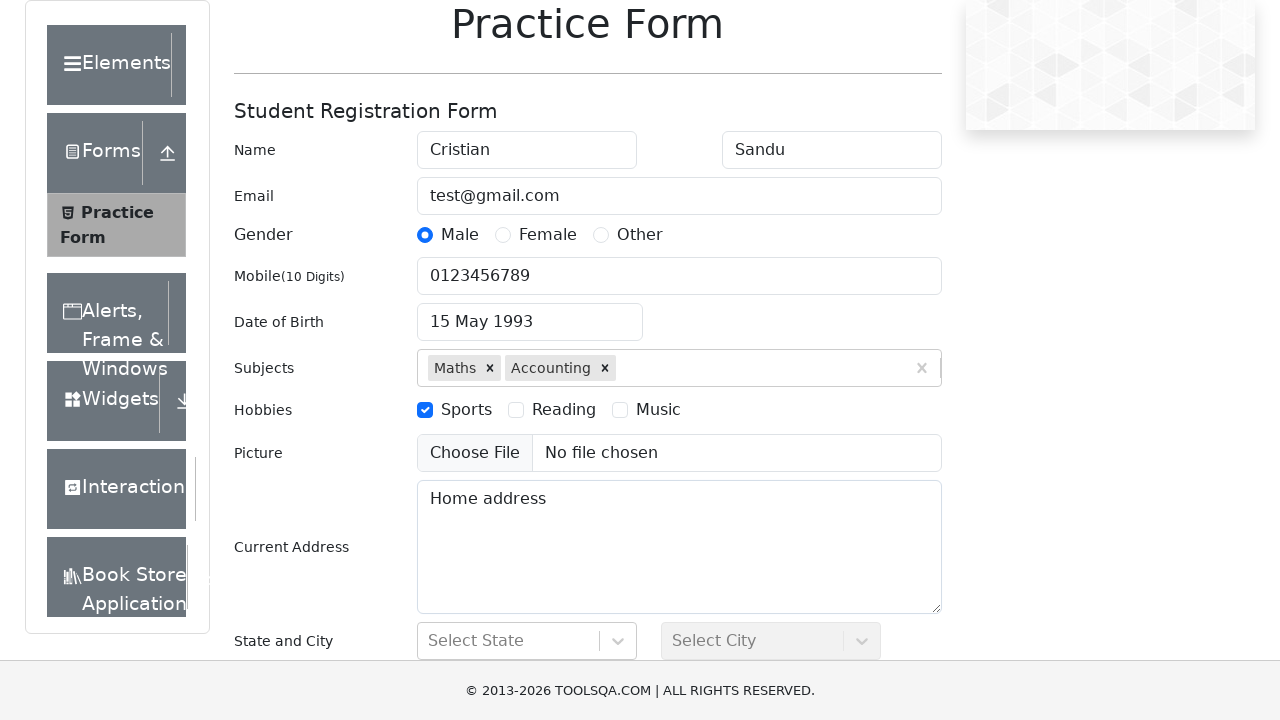

Typed 'Uttar' in state field on #react-select-3-input
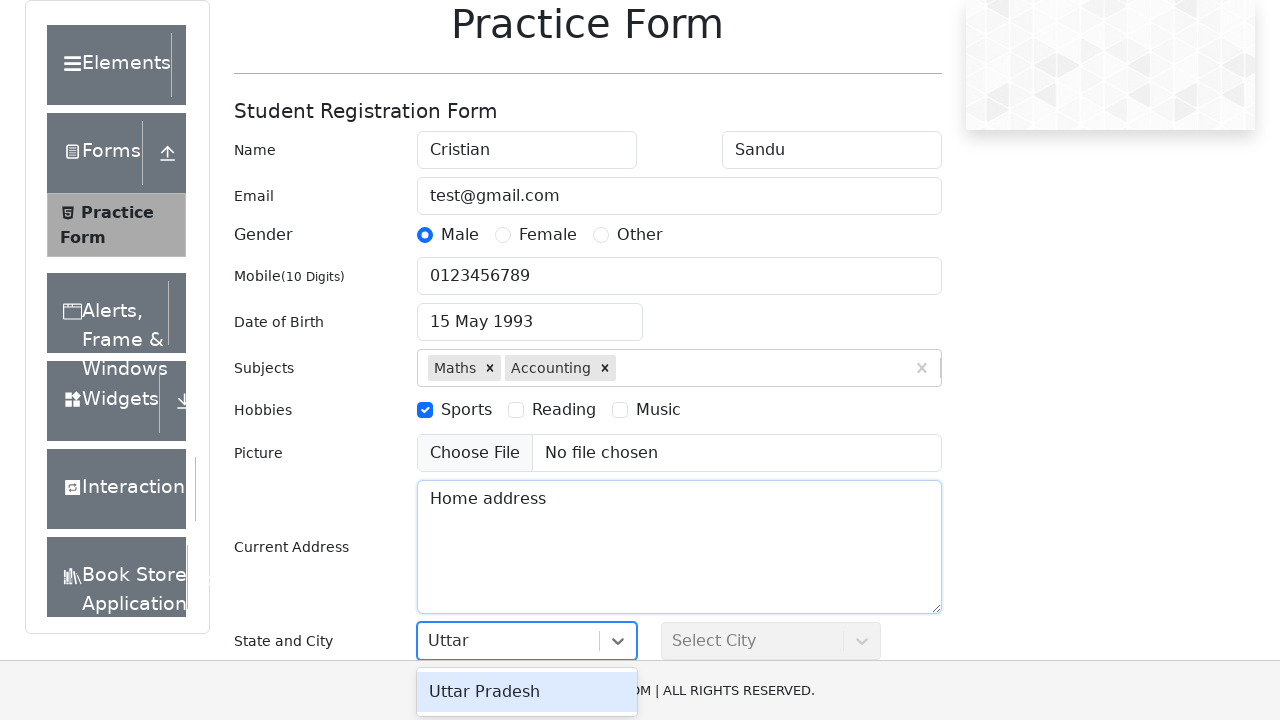

Pressed Enter to select Uttar state on #react-select-3-input
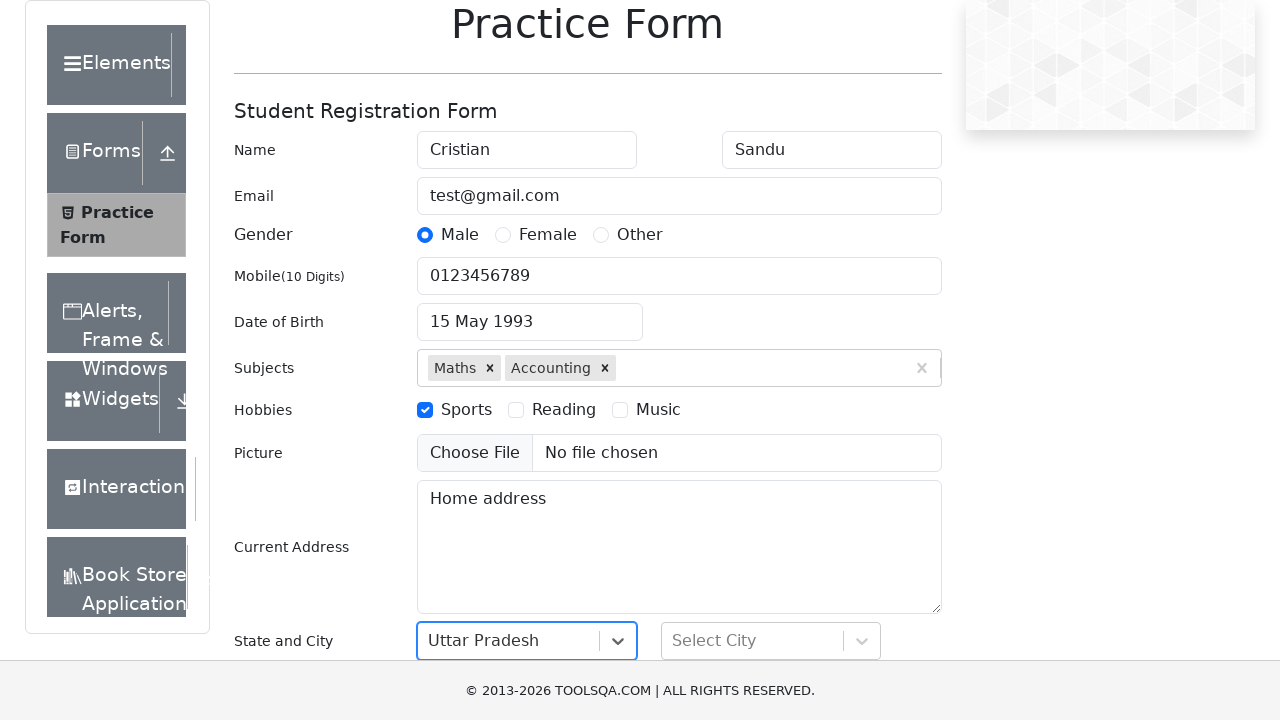

Typed 'Agra' in city field on #react-select-4-input
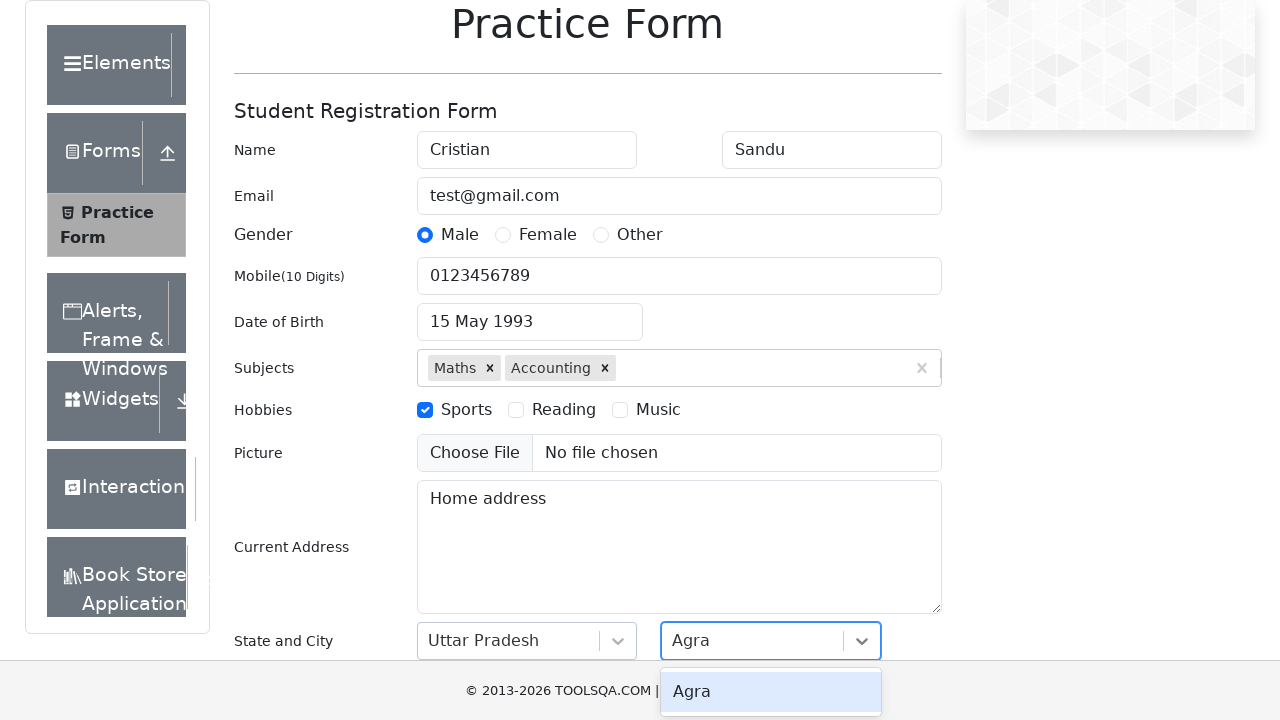

Pressed Enter to select Agra city on #react-select-4-input
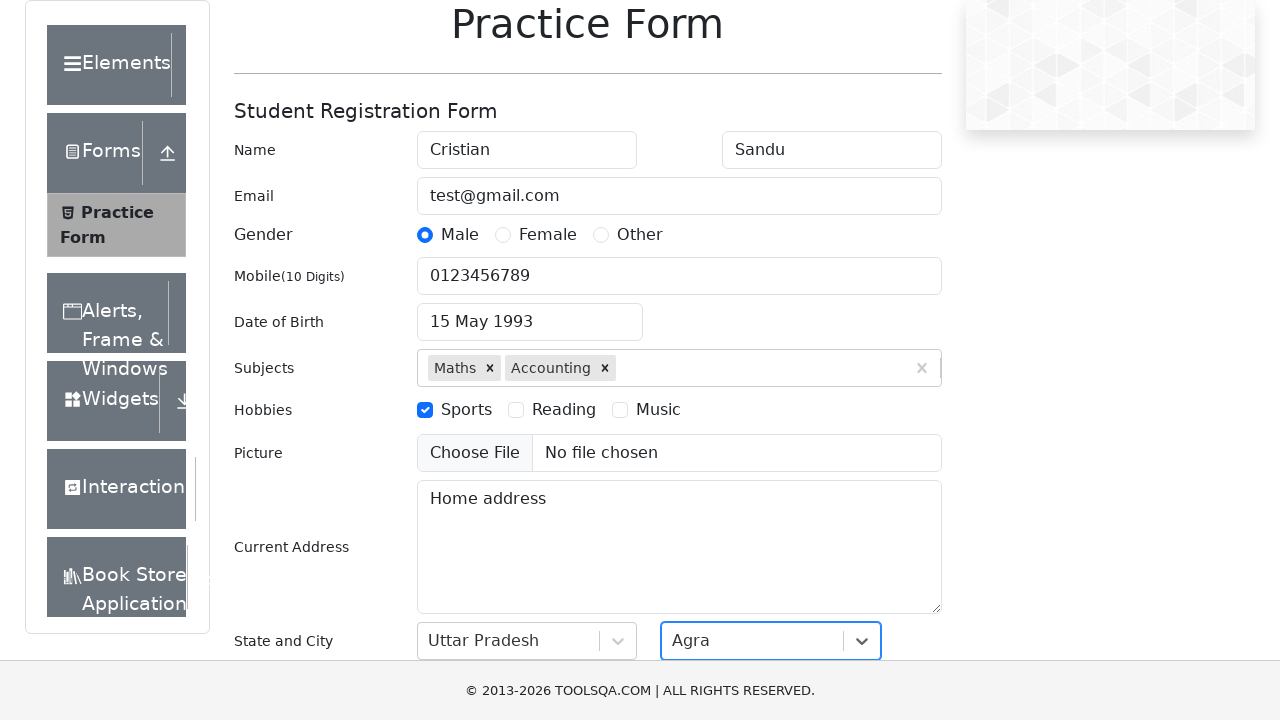

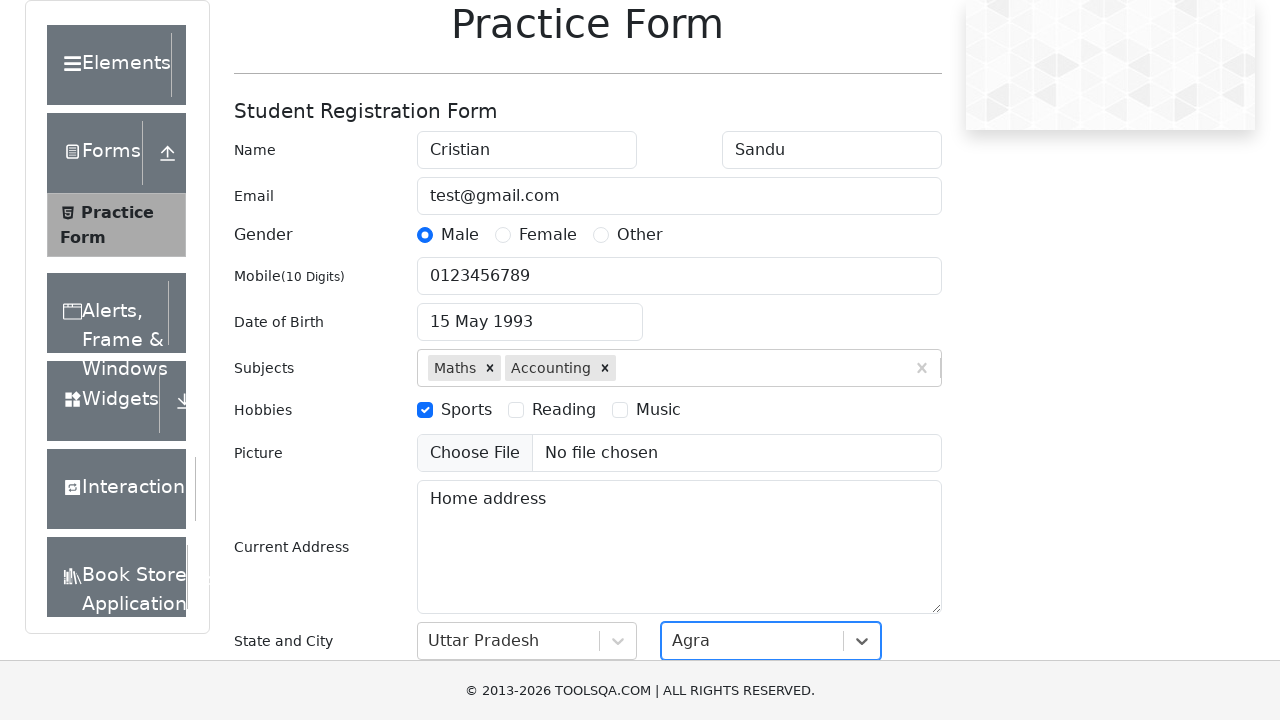